Navigates to BStack Demo website and verifies the page loads by getting the title

Starting URL: https://www.bstackdemo.com/

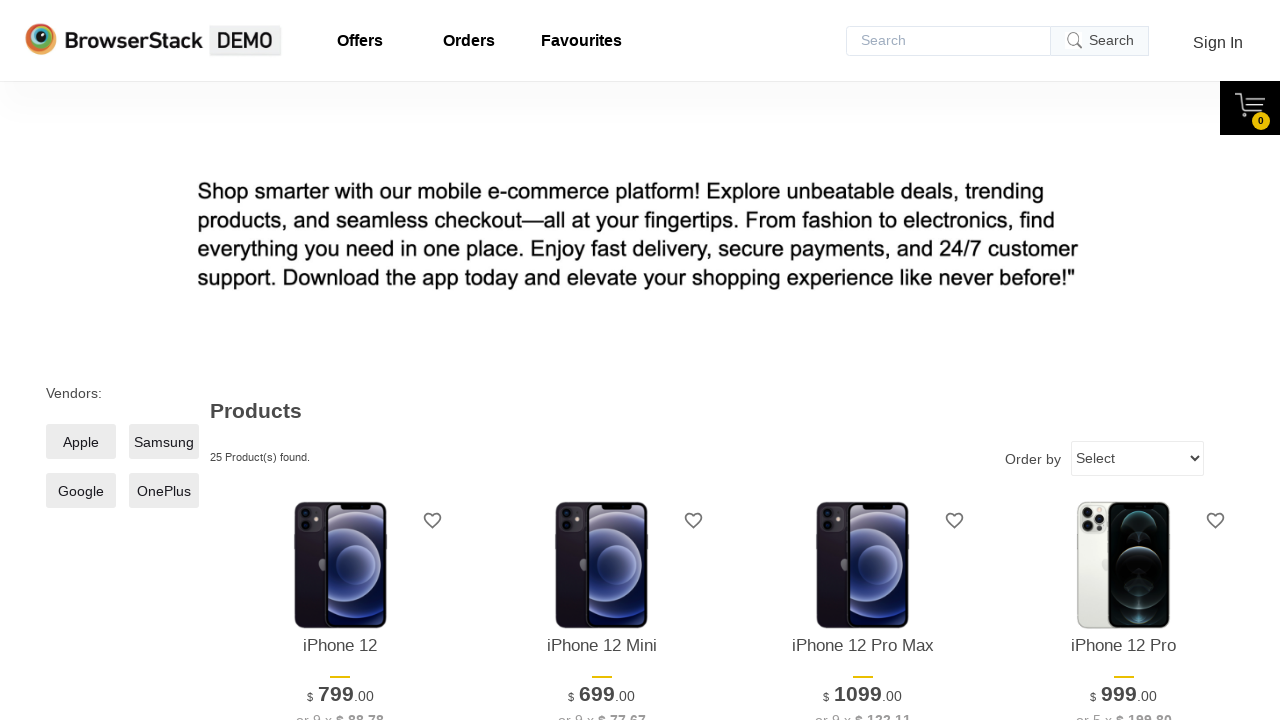

Navigated to BStack Demo website
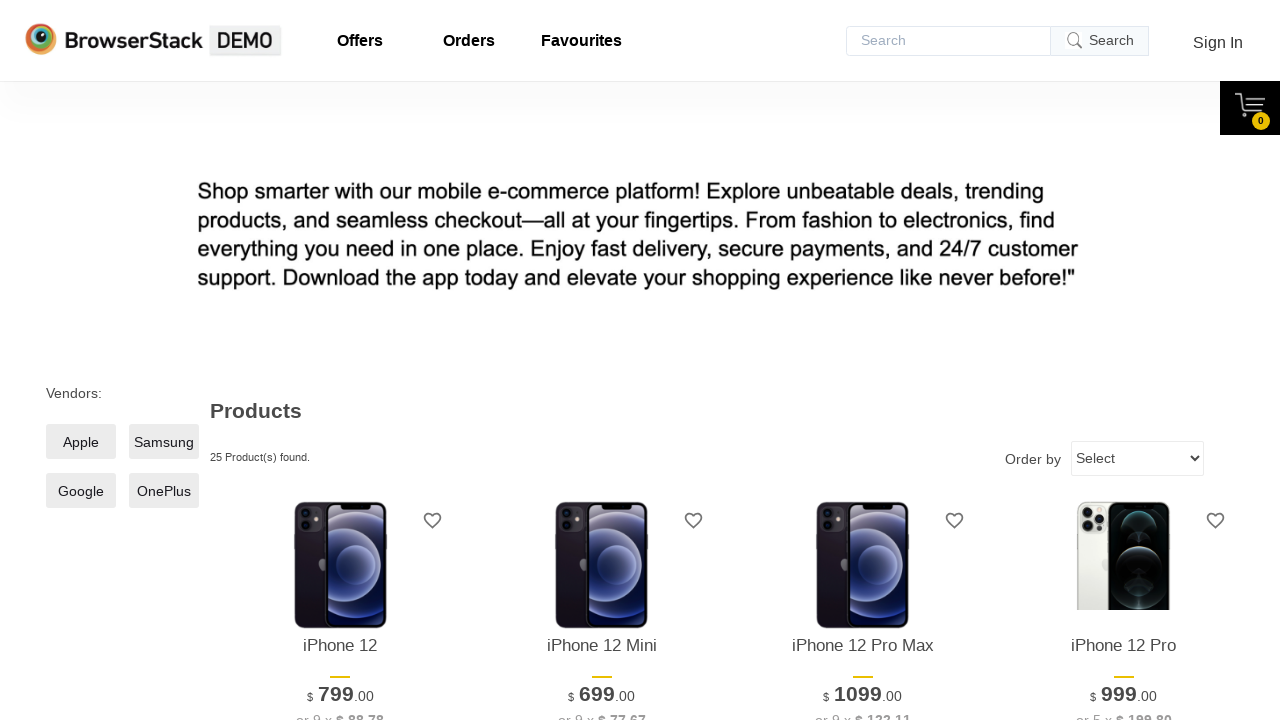

Retrieved page title: 'StackDemo'
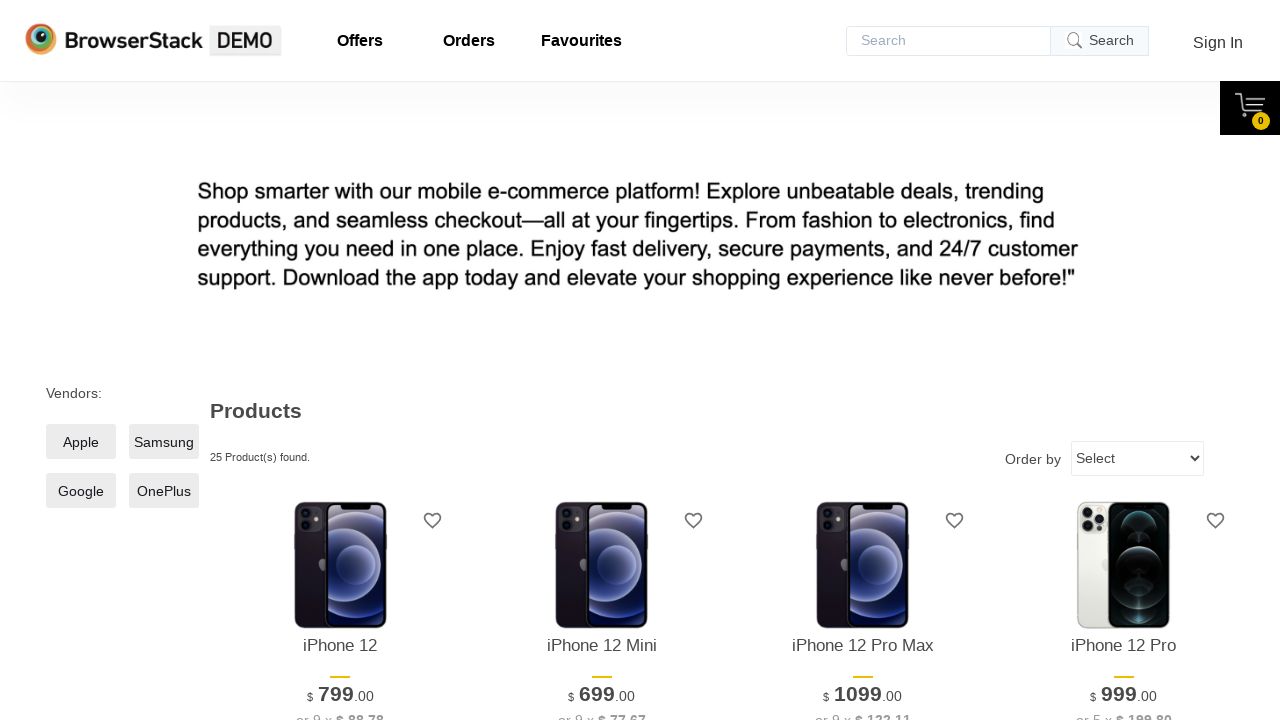

Printed page title to console
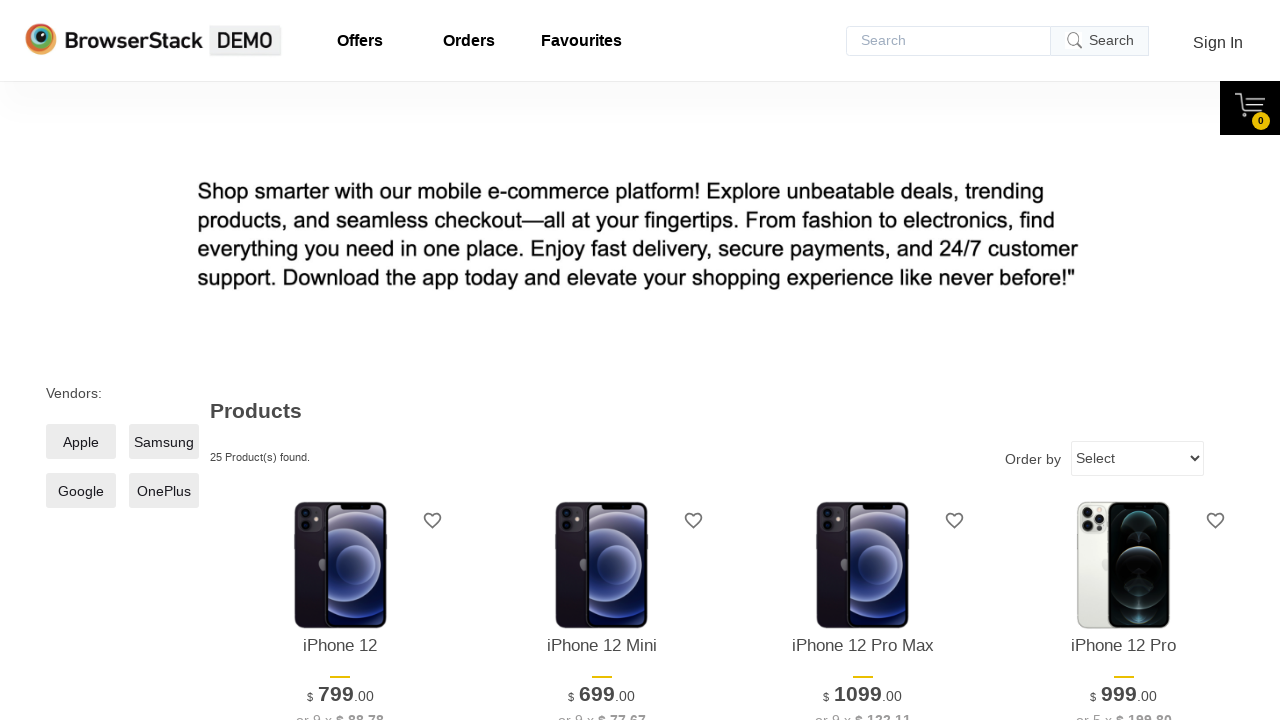

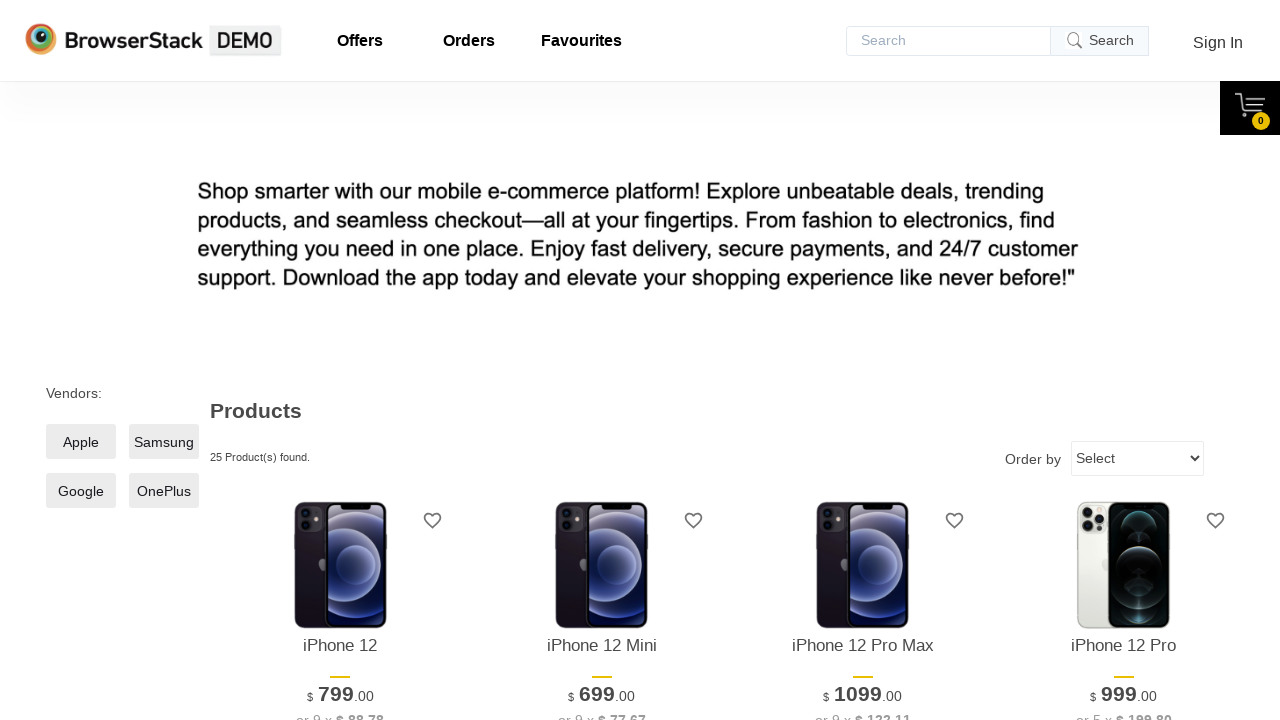